Tests an explicit wait scenario where the script waits for a price to change to $100, then clicks a button, calculates a value based on displayed input, enters the calculated answer, and submits the form.

Starting URL: http://suninjuly.github.io/explicit_wait2.html

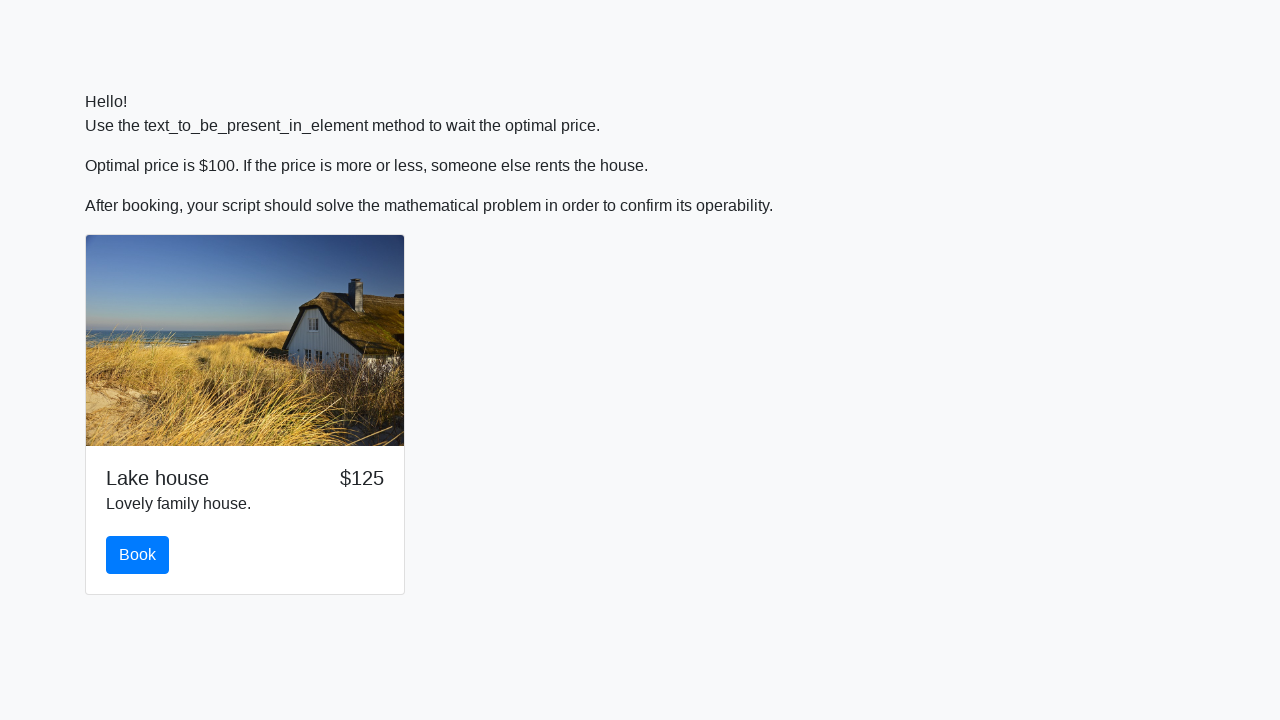

Scrolled button into view
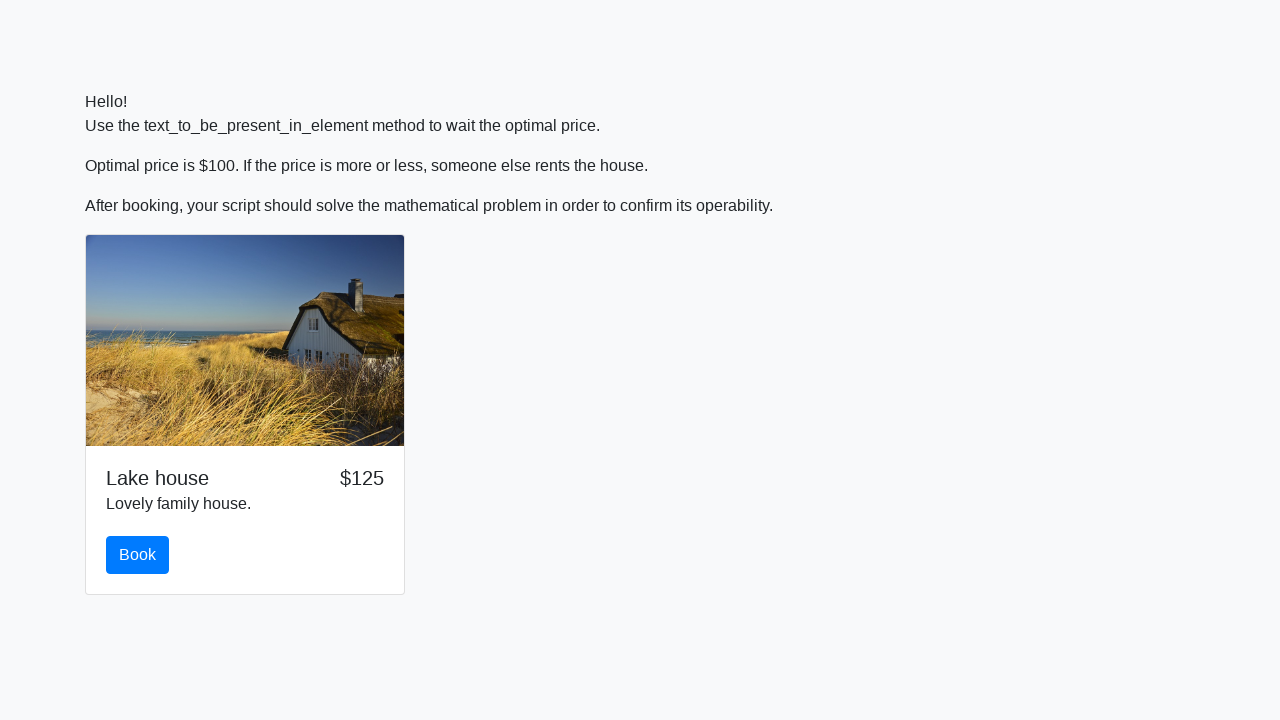

Price changed to $100, explicit wait completed
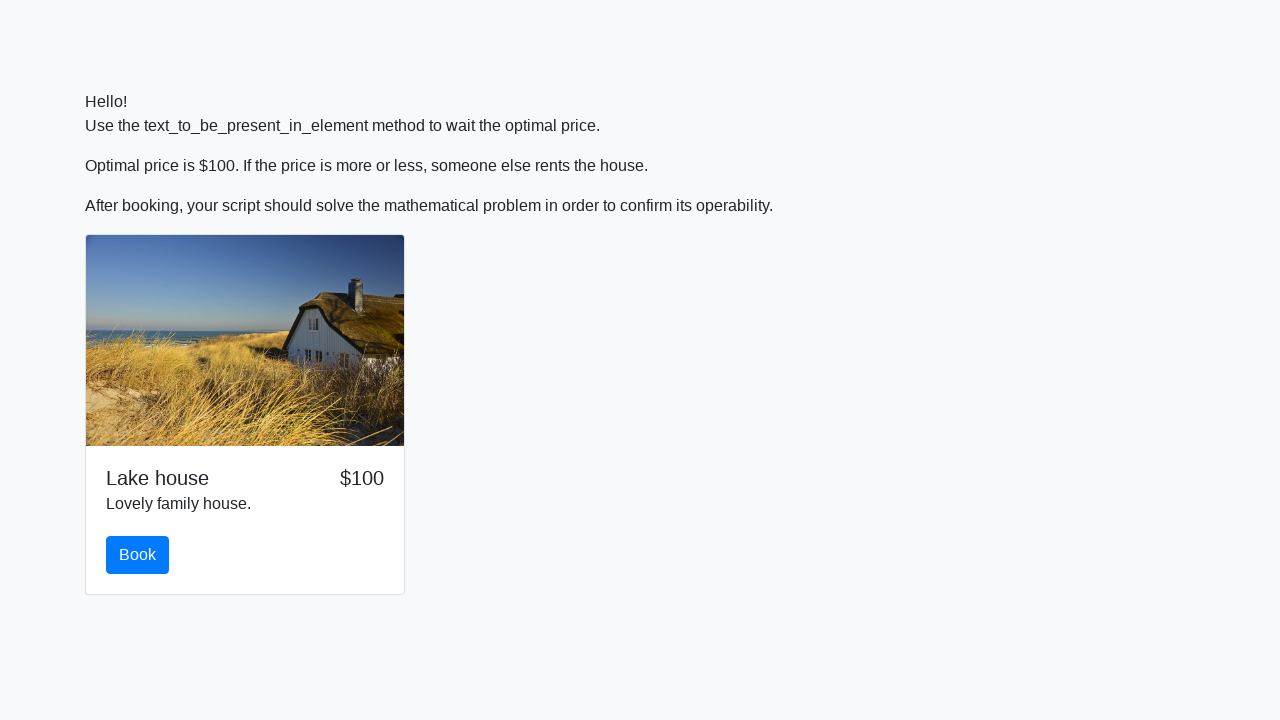

Clicked the button at (138, 555) on .card-body > button
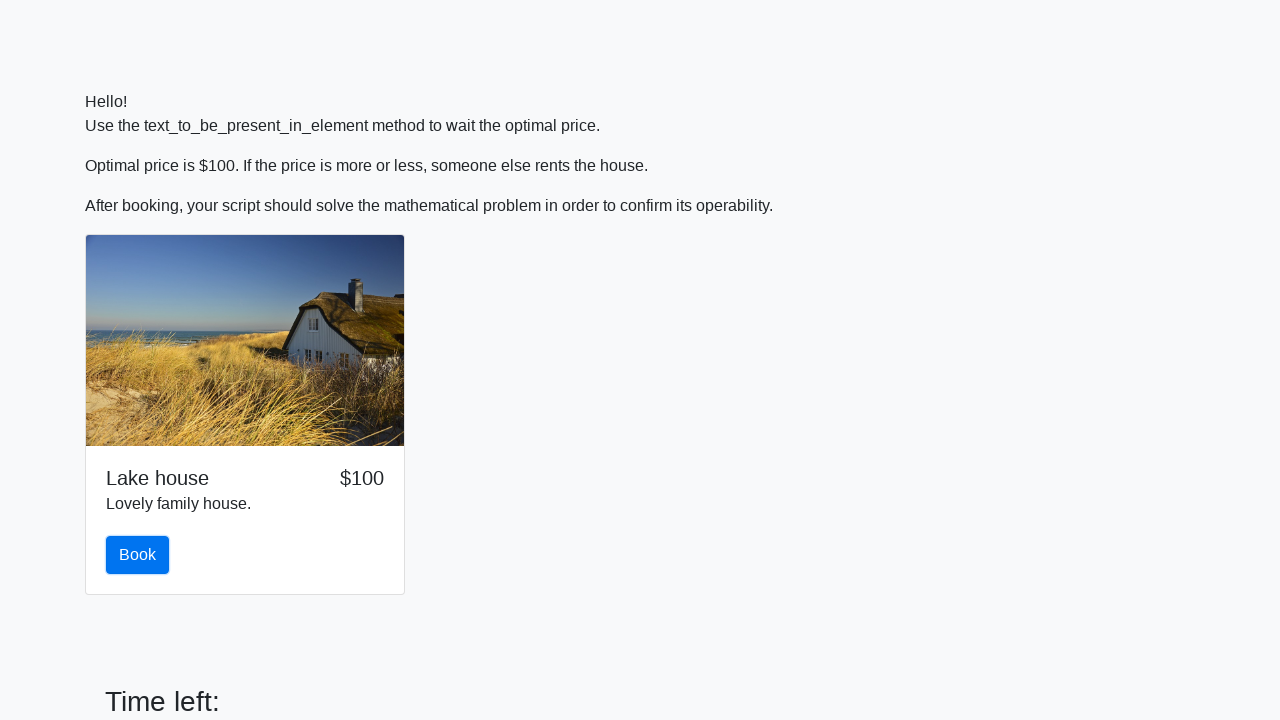

Retrieved input value for calculation: 663
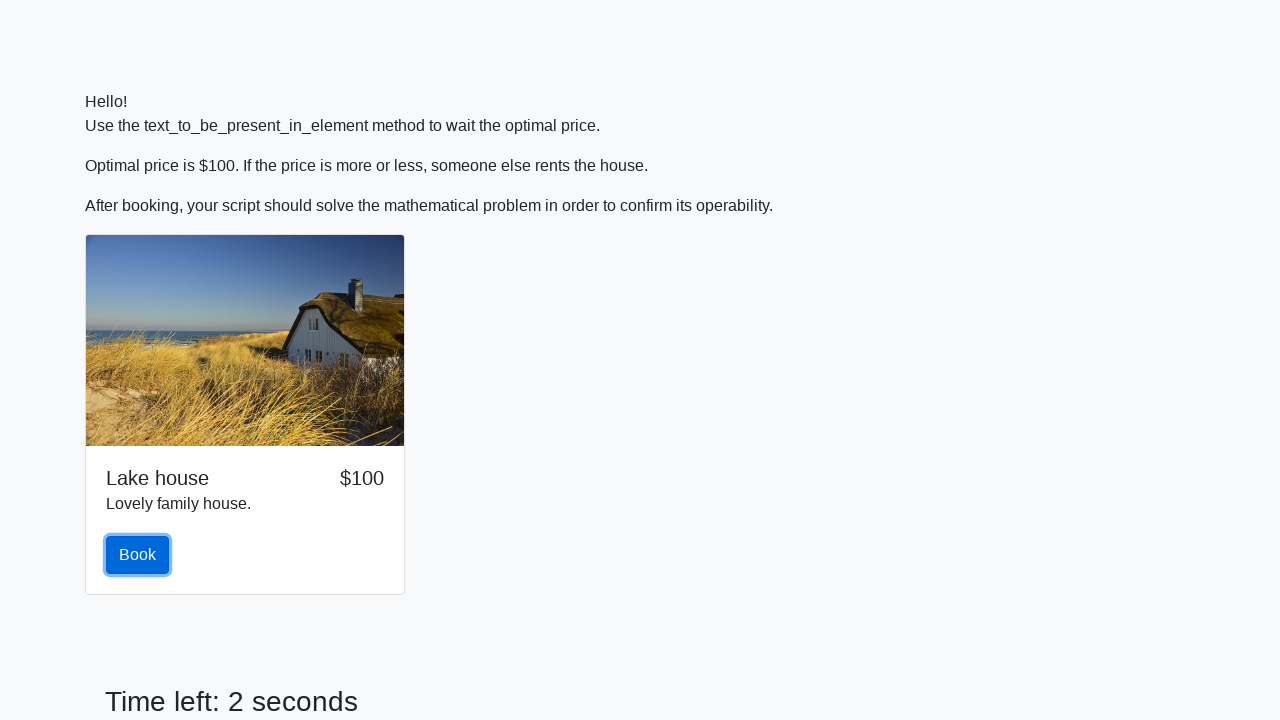

Calculated answer: 0.3944684591279523
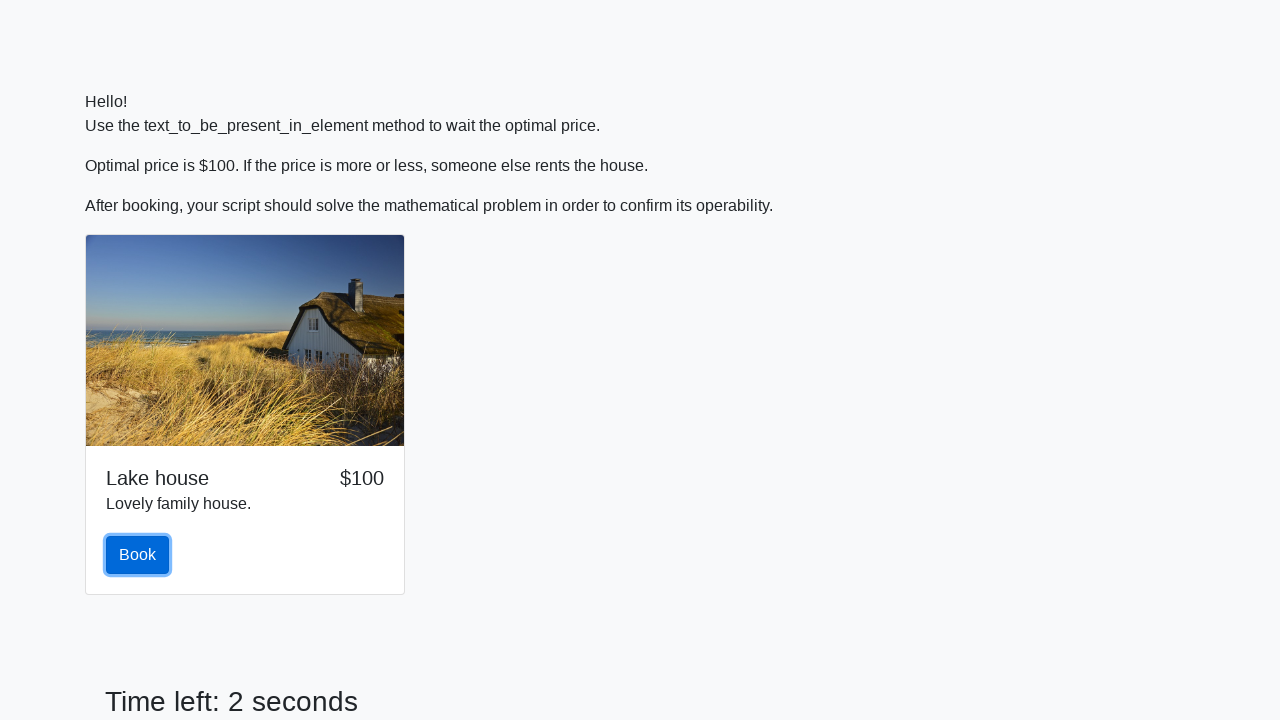

Entered calculated answer in form: 0.3944684591279523 on #answer
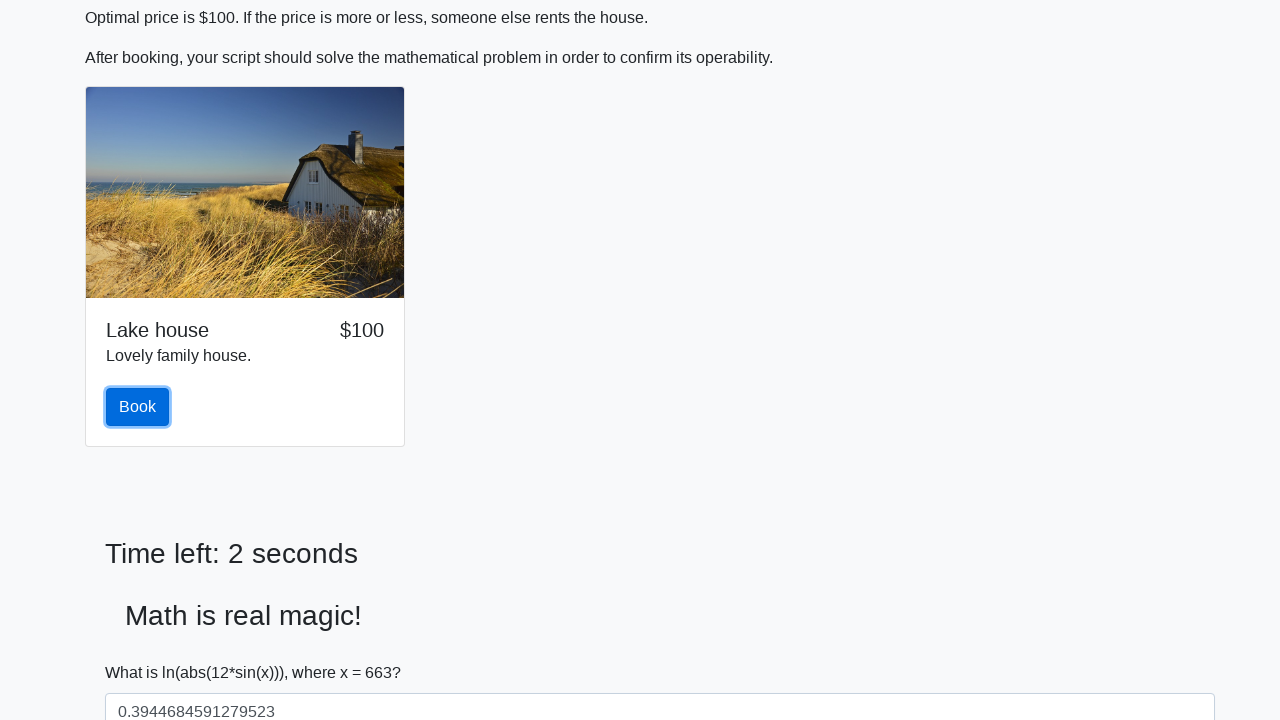

Clicked solve button to submit form at (143, 651) on #solve
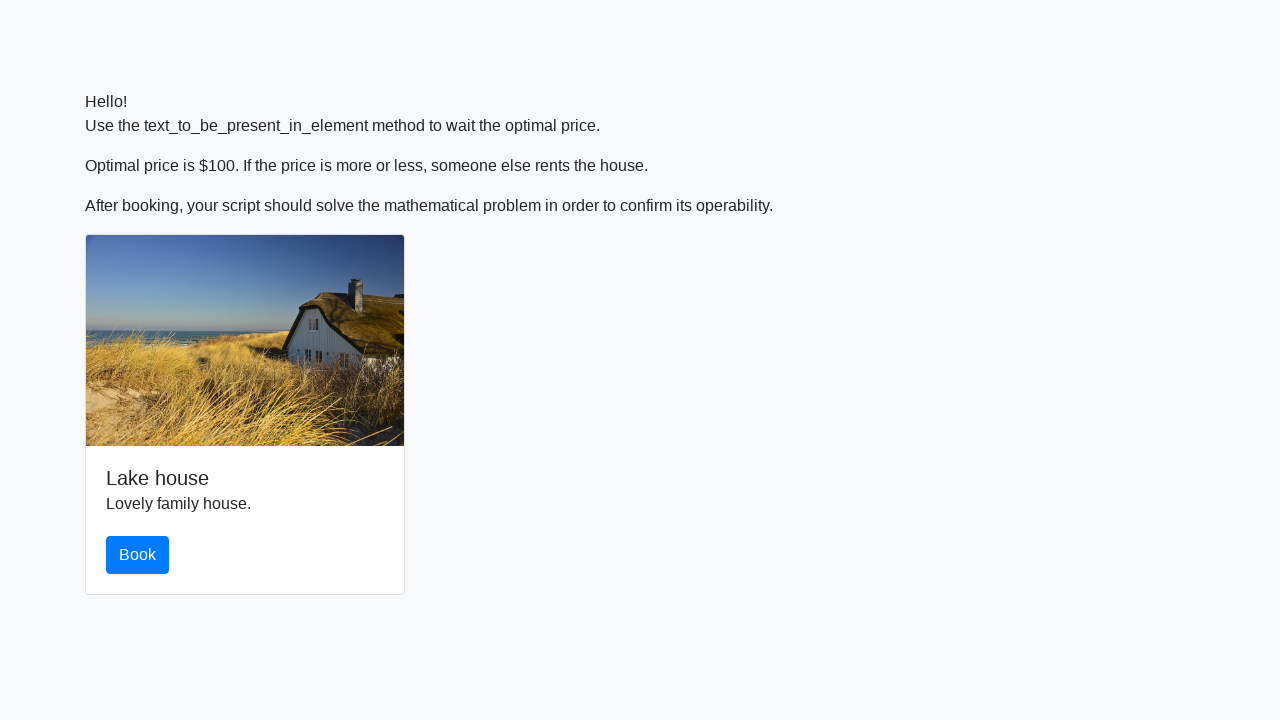

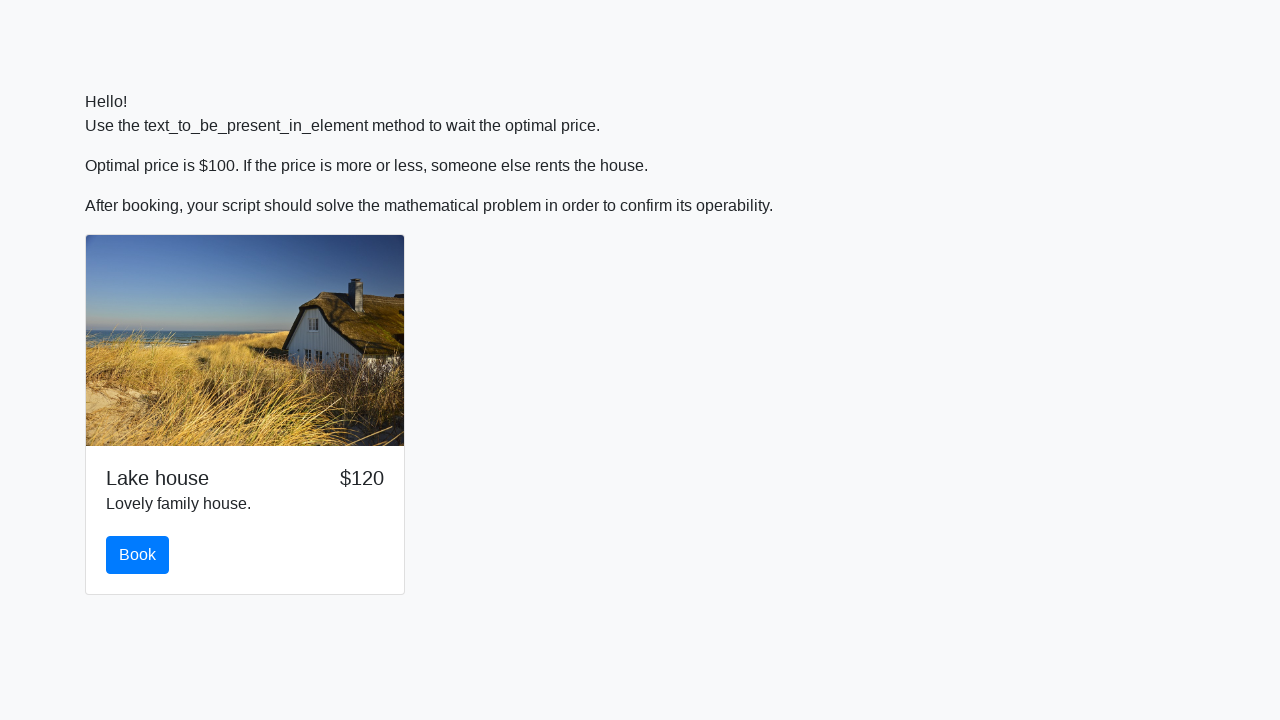